Navigates to the Pro Kabaddi League standings page and verifies that the standings table with team rows is displayed correctly.

Starting URL: https://www.prokabaddi.com/standings

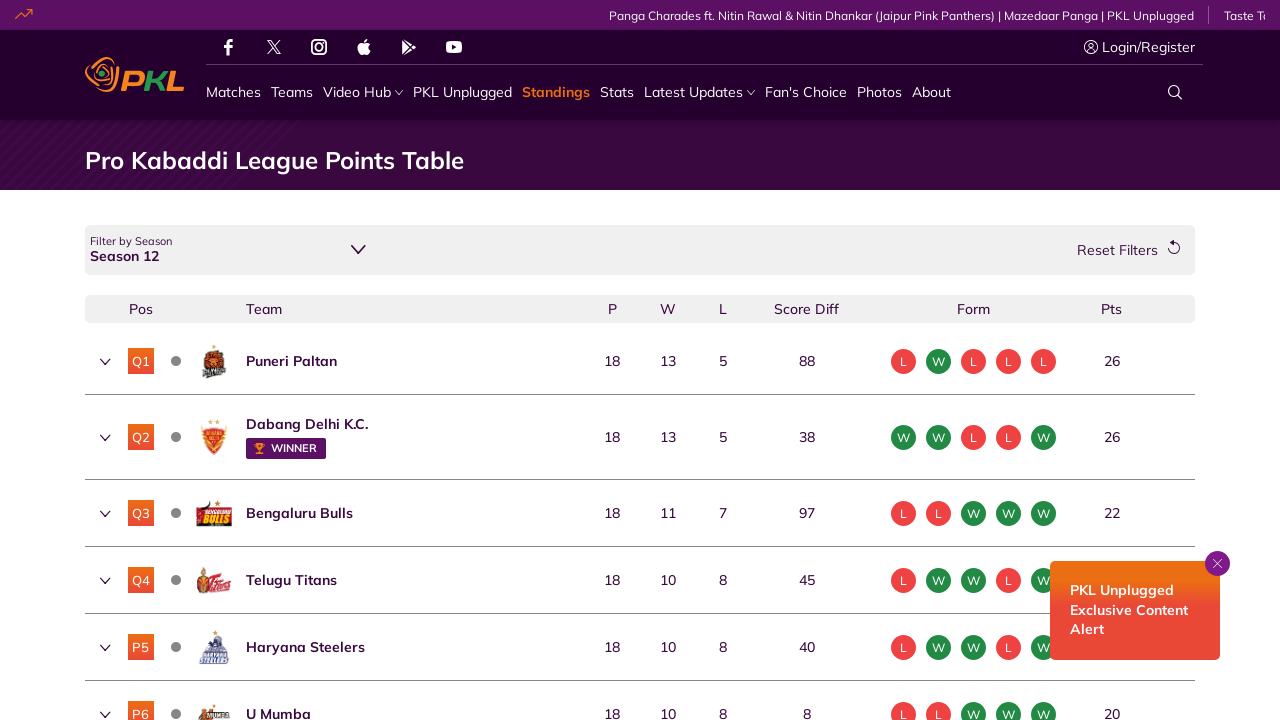

Waited for standings table body to load
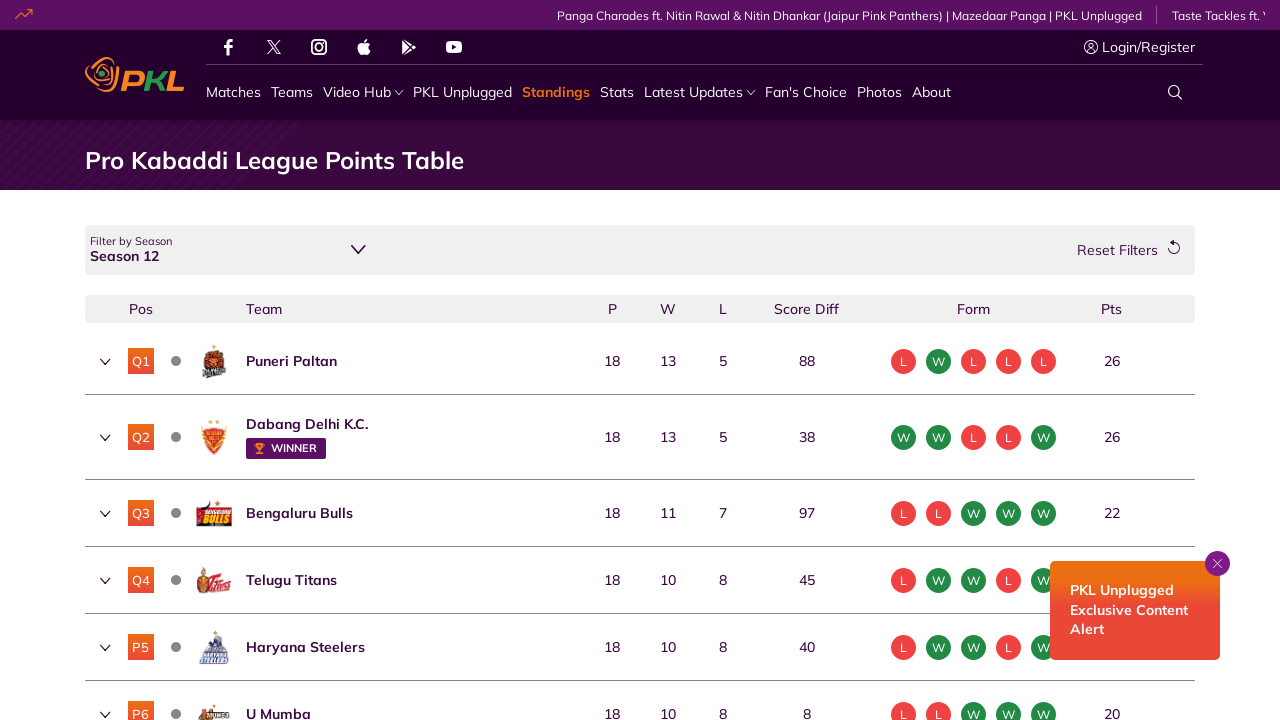

Waited for table rows to be visible
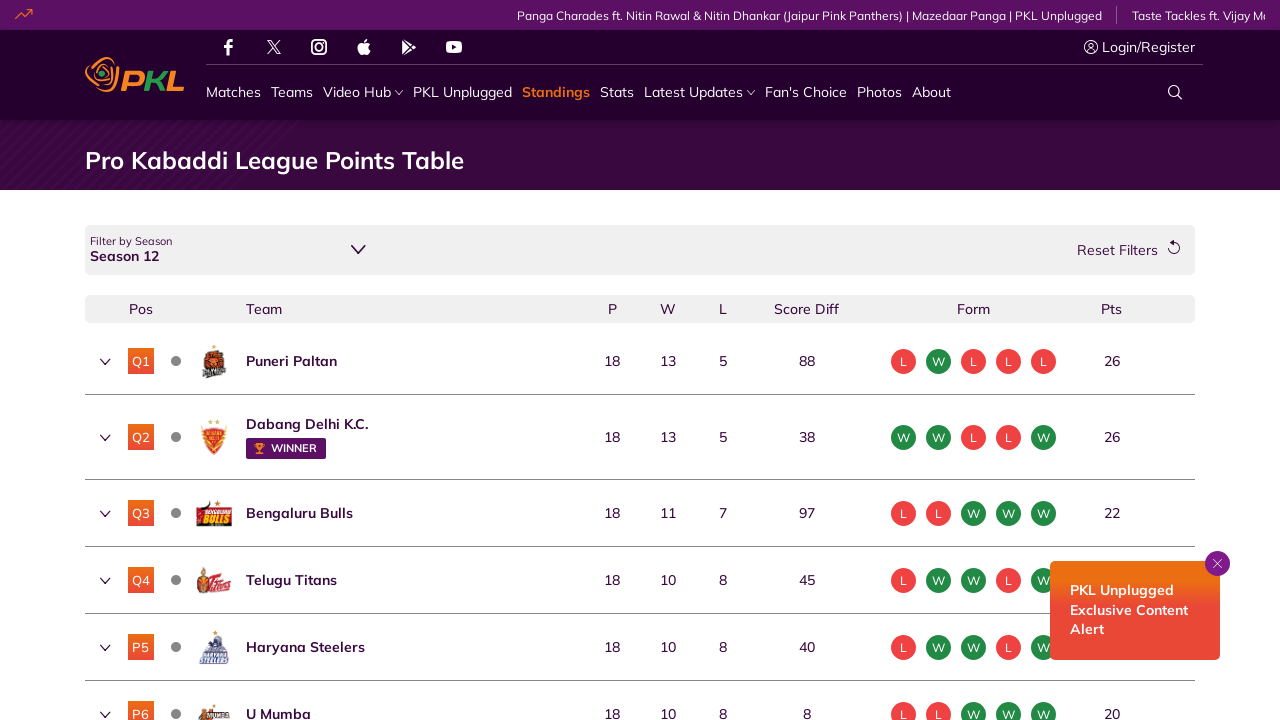

Located team rows in standings table
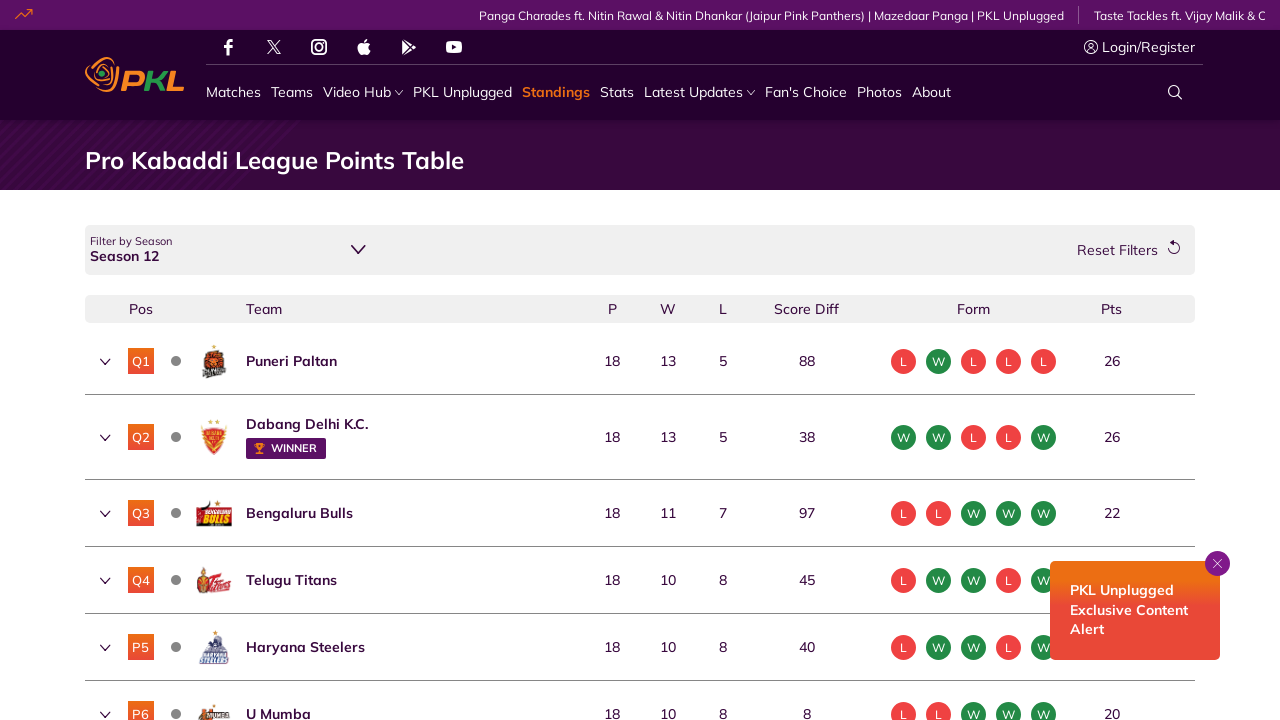

Verified that standings table contains at least one team row
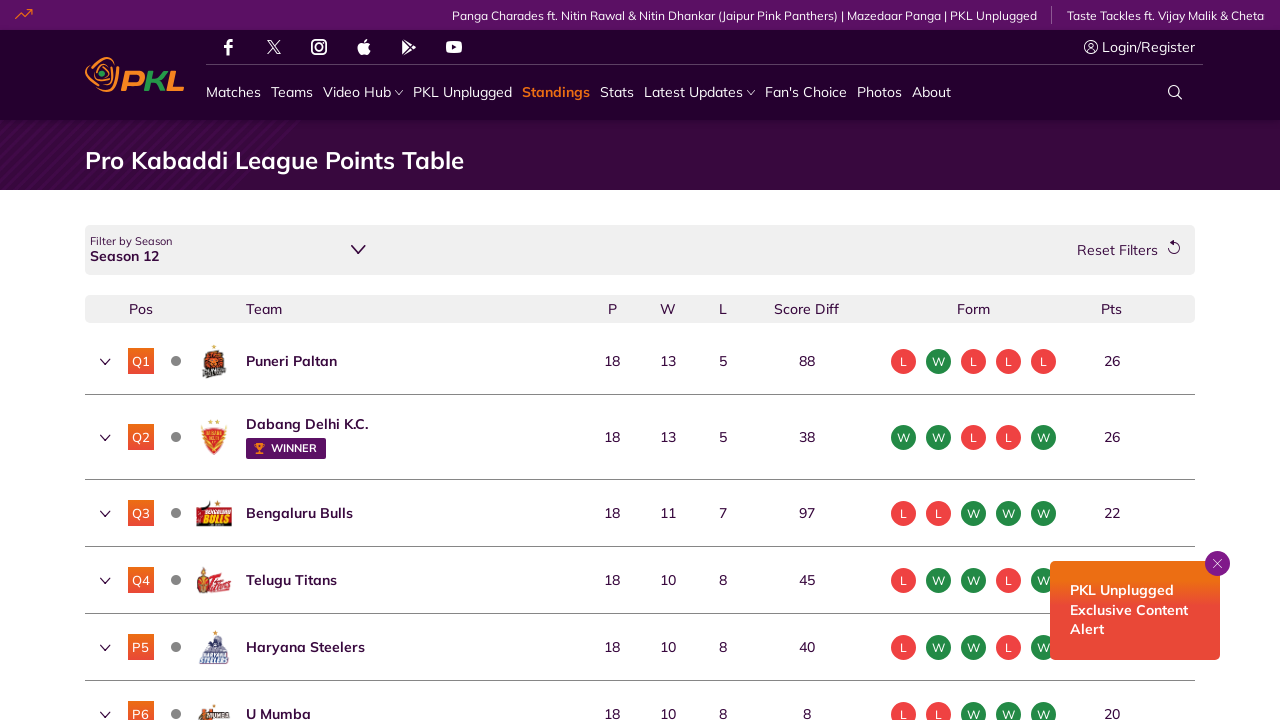

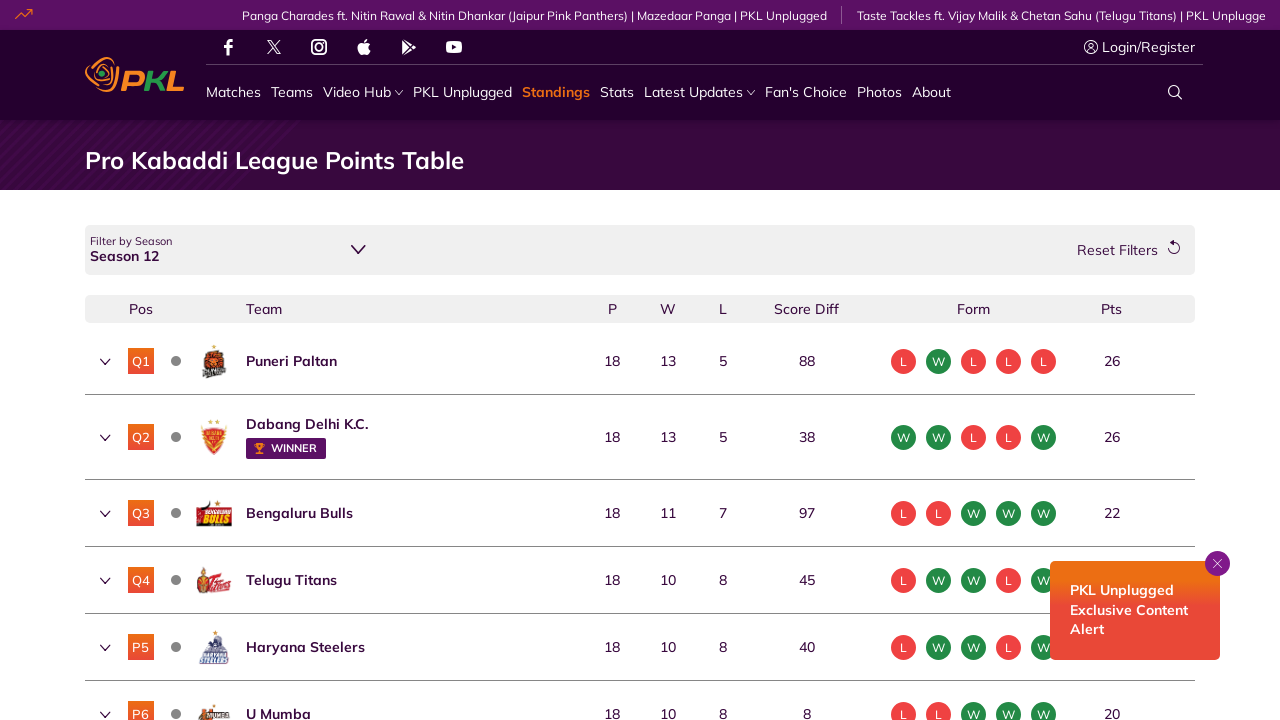